Tests the search filter functionality on a product offers page by searching for "Rice" and verifying that the filtered results match the search term

Starting URL: https://rahulshettyacademy.com/seleniumPractise/#/offers

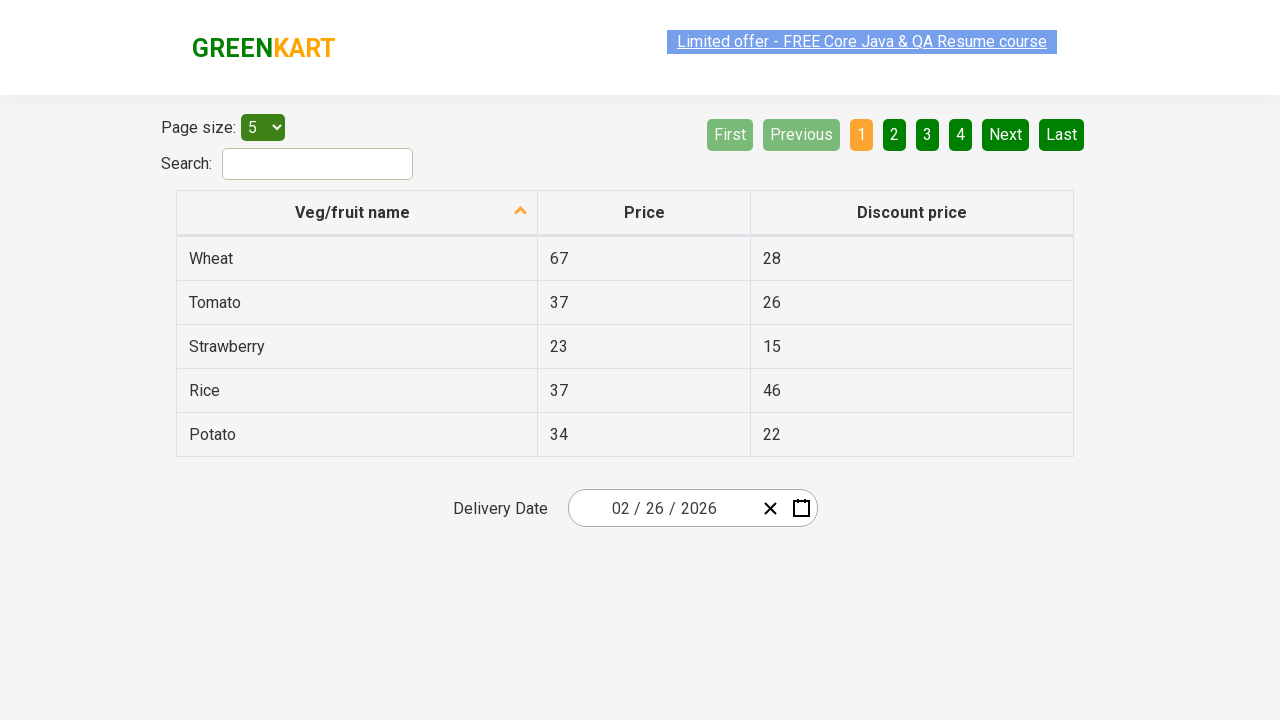

Filled search field with 'Rice' on #search-field
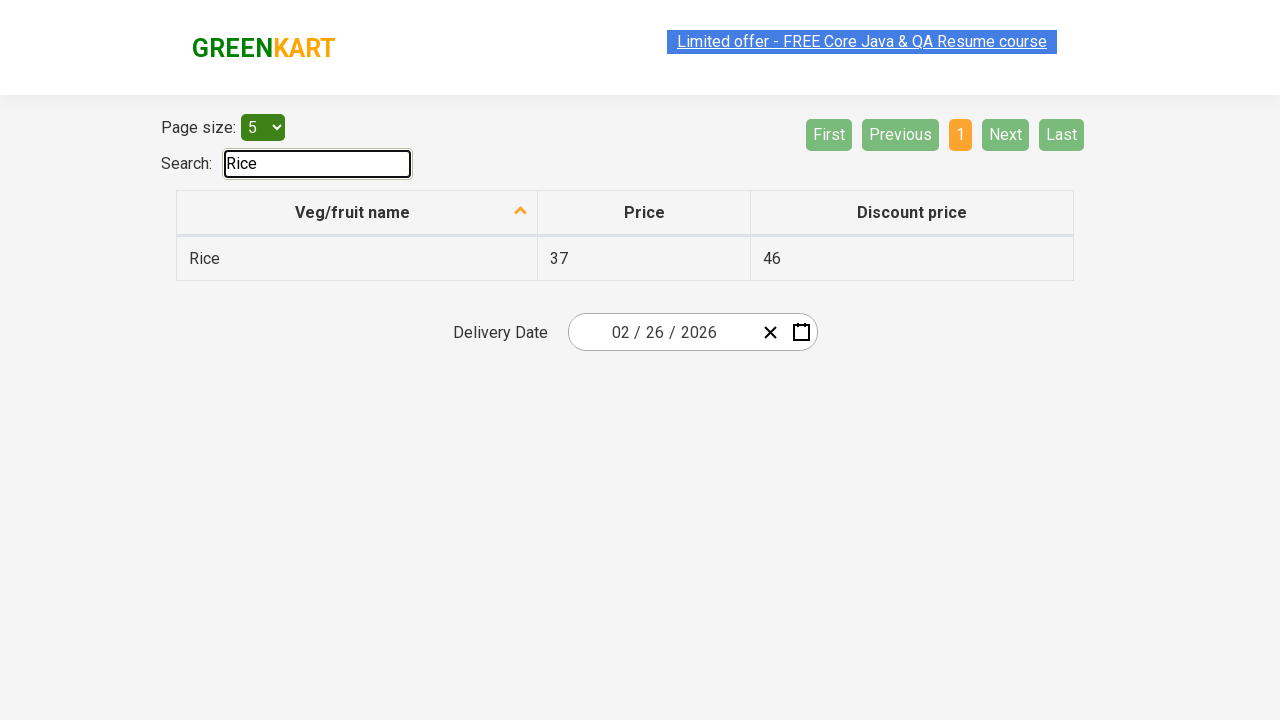

Waited for filter to apply
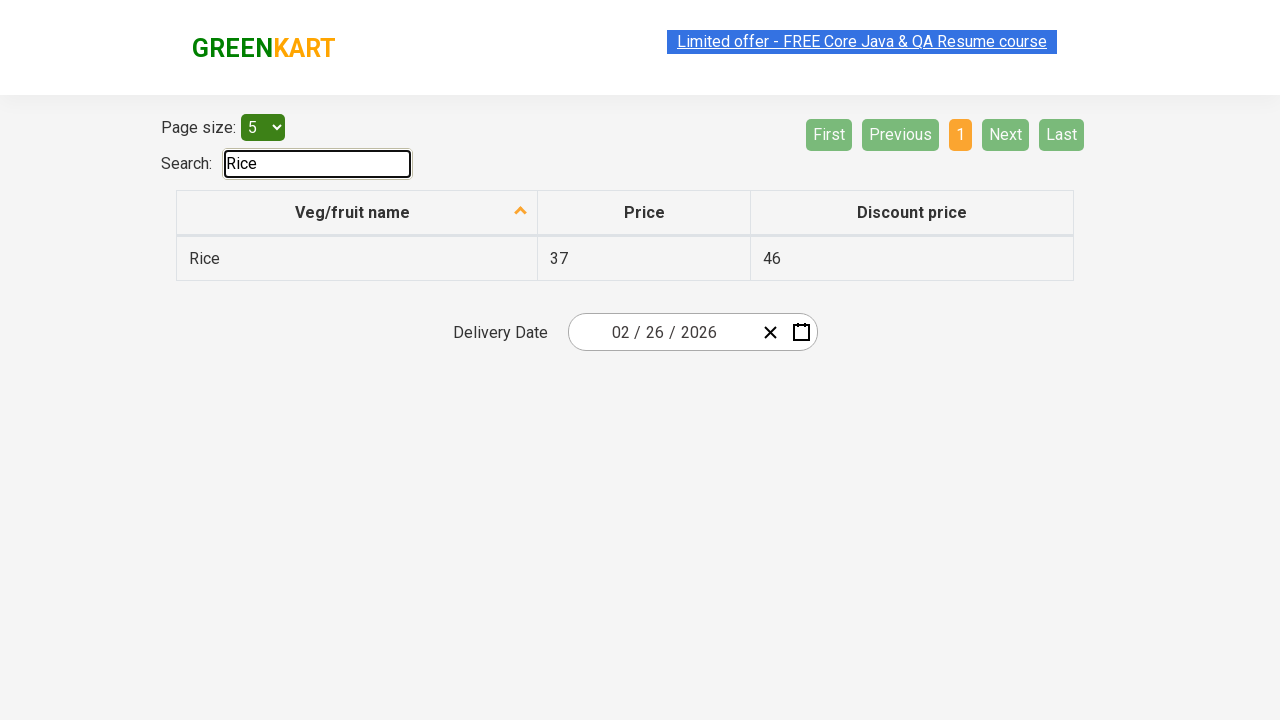

Retrieved all vegetable cells from filtered table
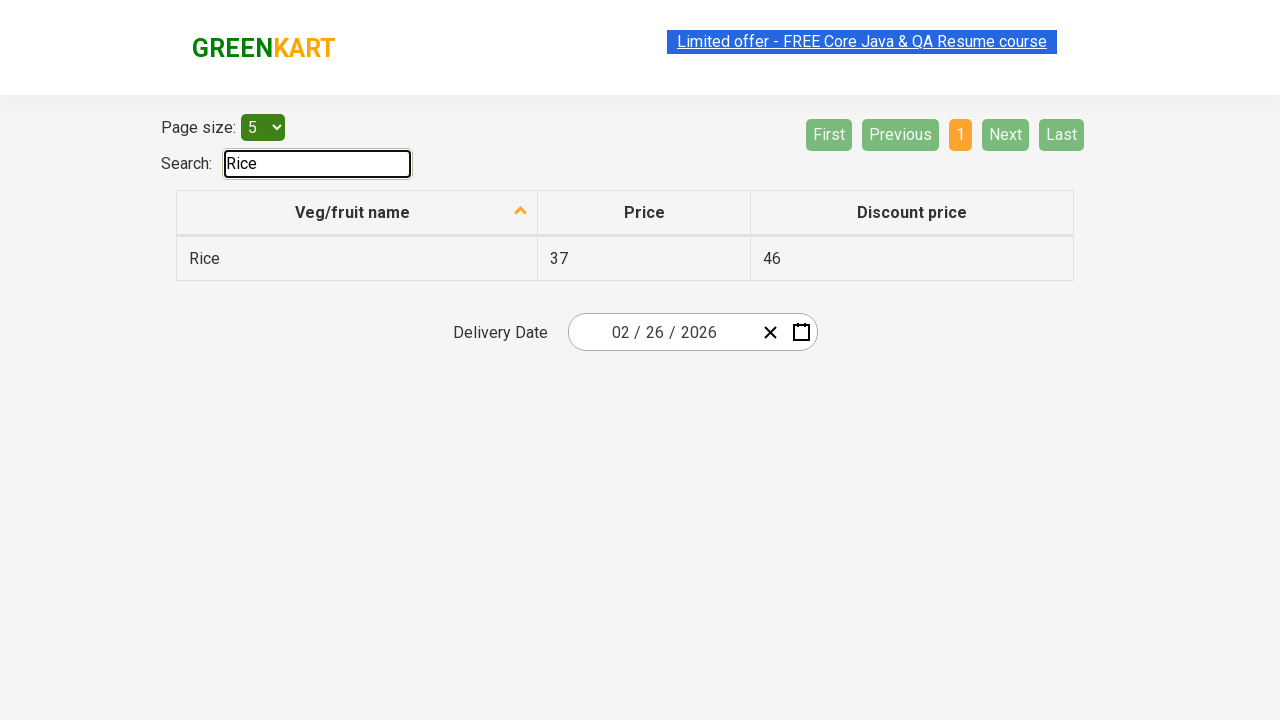

Filtered table results - found 1 items containing 'Rice'
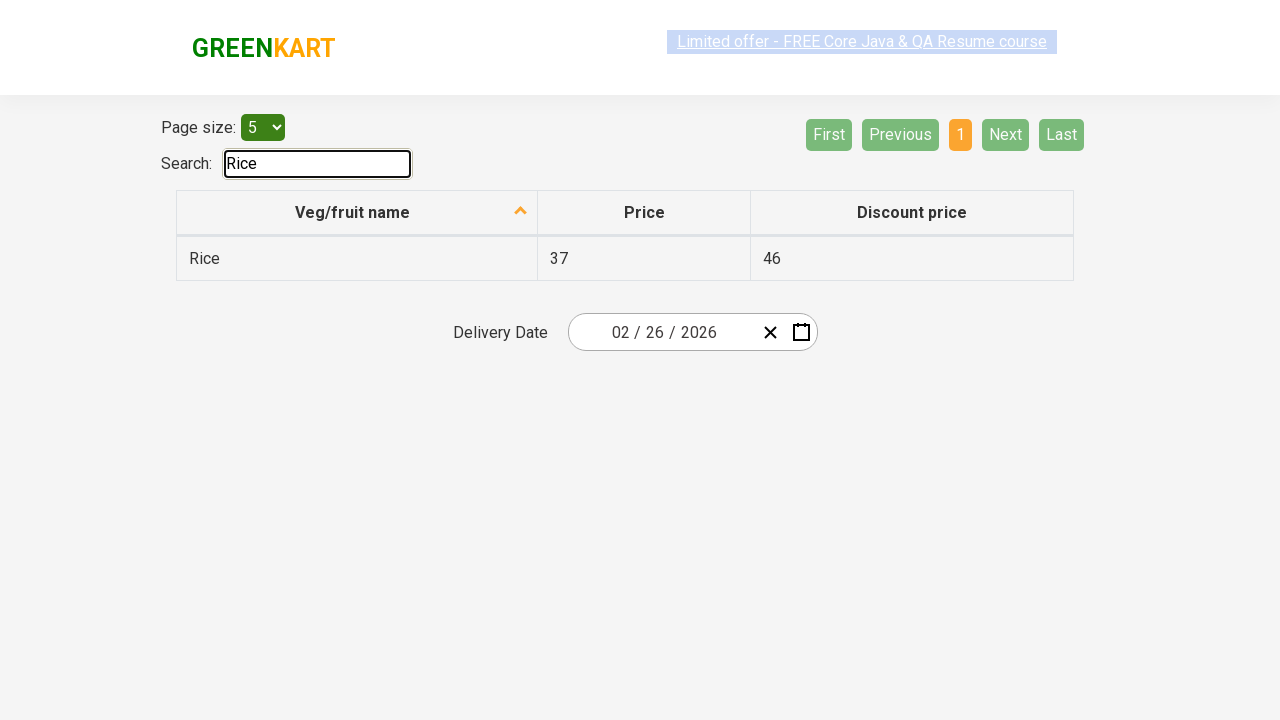

Verified that all displayed items match the 'Rice' filter
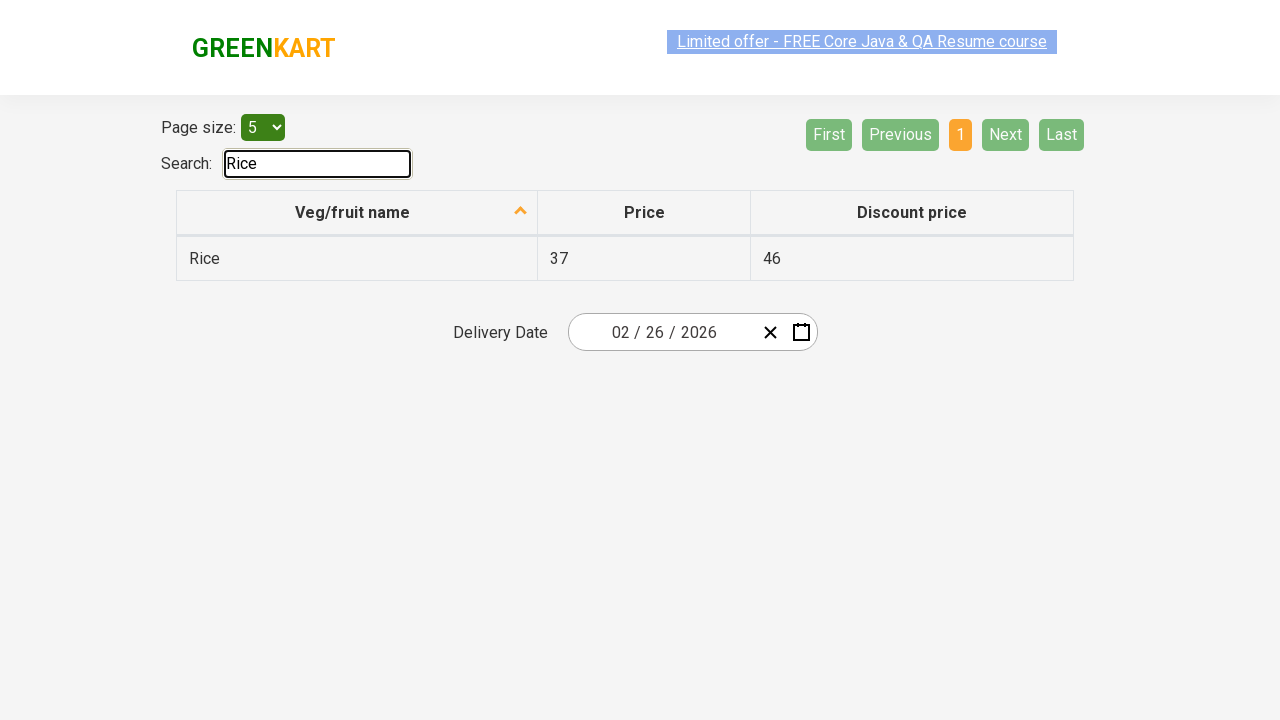

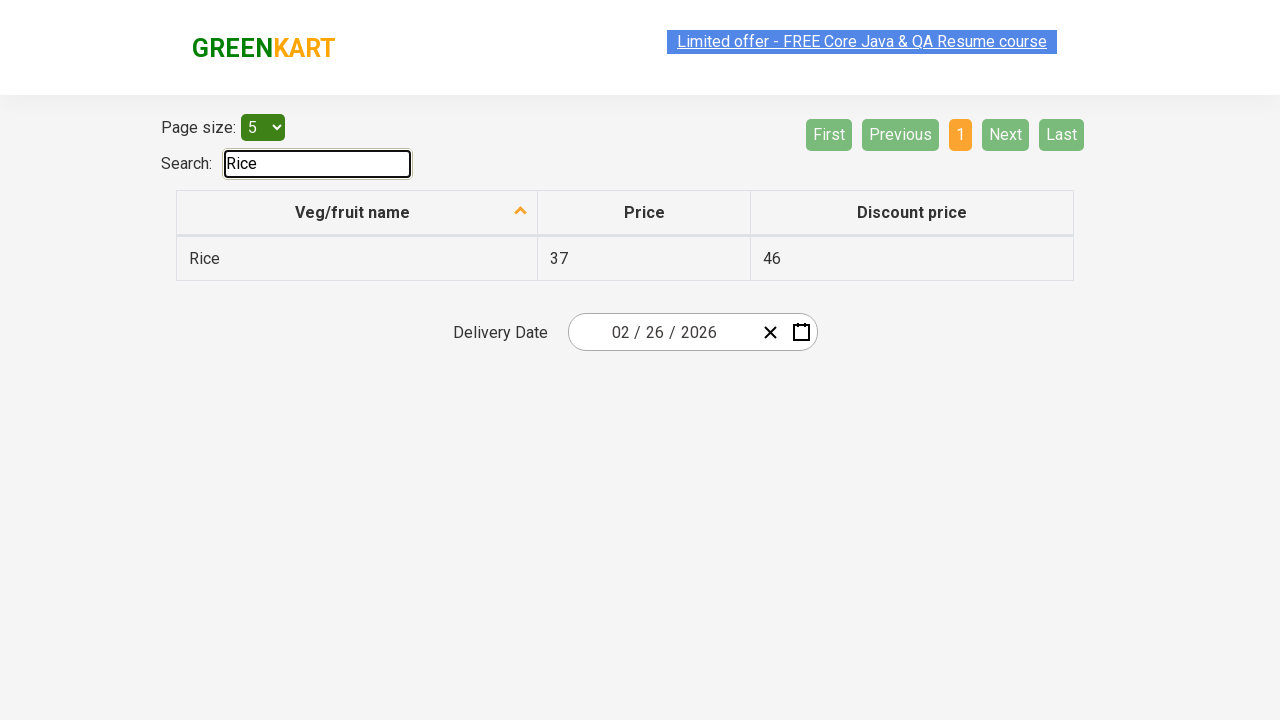